Tests navigation to the JDK Comparison page by clicking the exact "JDK Comparison" link in the navigation.

Starting URL: https://jdkcomparison.com/faq

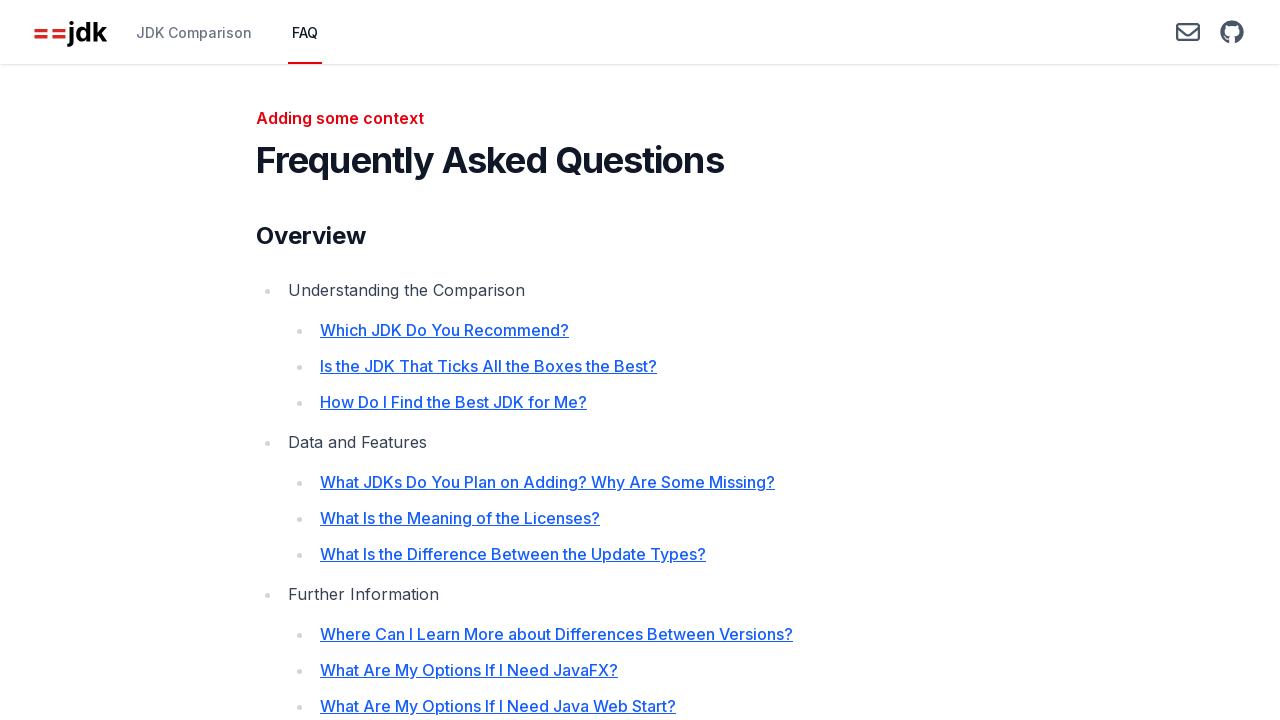

Clicked exact 'JDK Comparison' link in navigation at (194, 32) on internal:role=navigation >> internal:role=link[name="JDK Comparison"s]
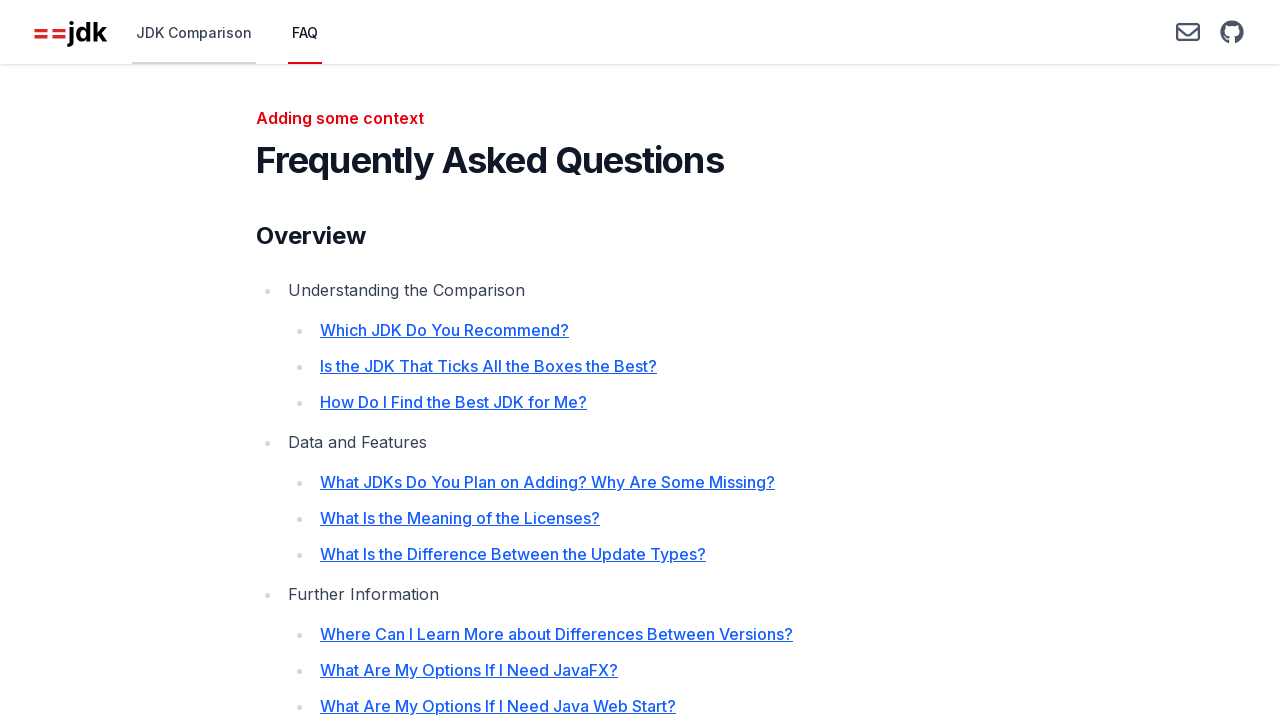

Navigation to JDK Comparison page completed
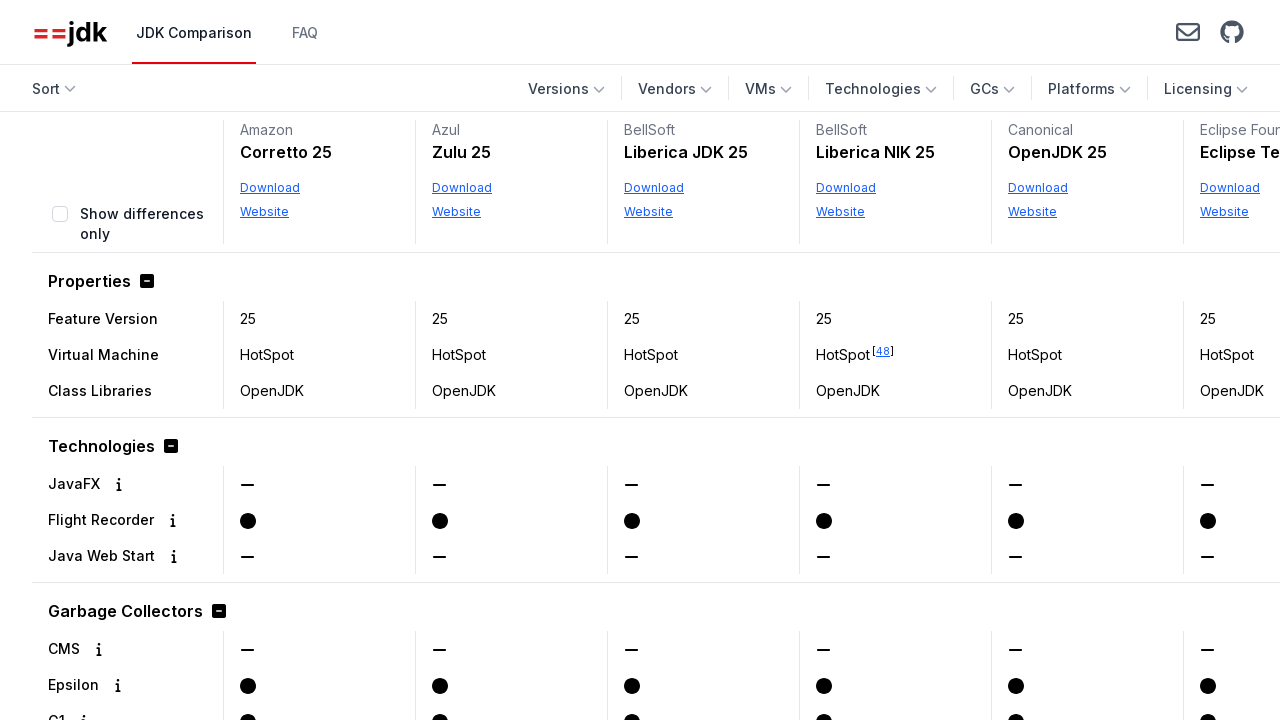

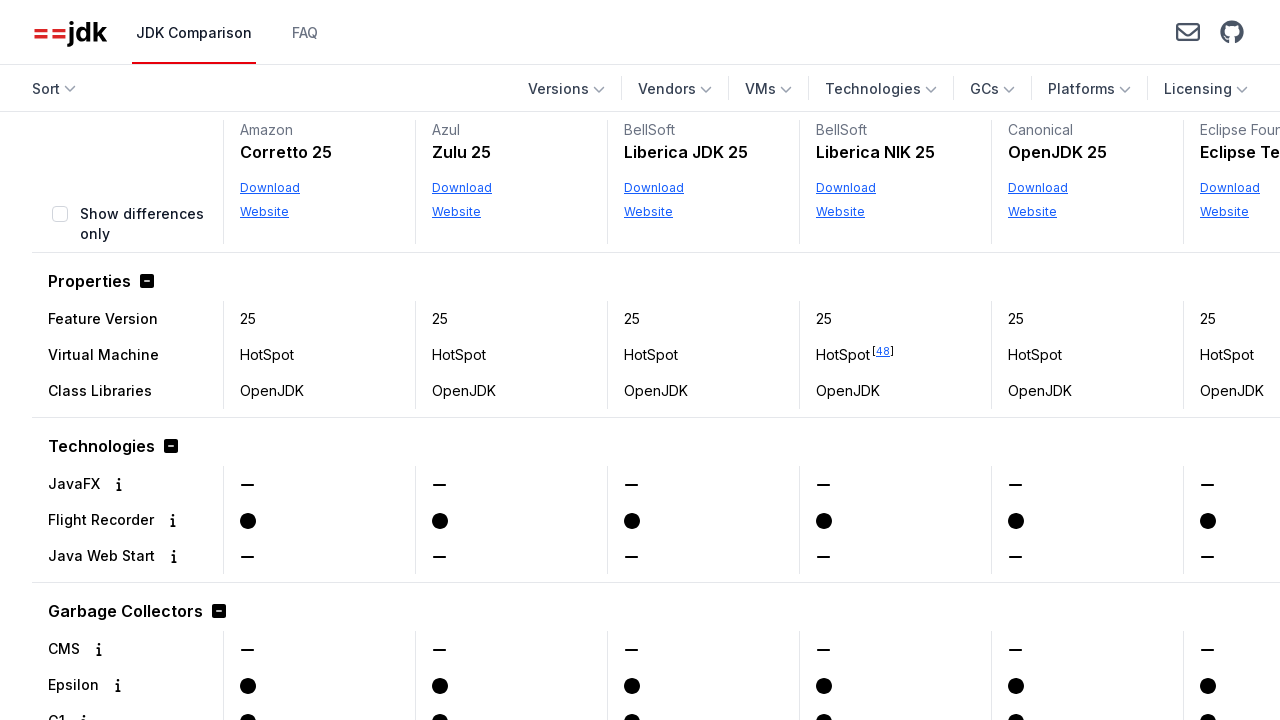